Tests entering text in a JavaScript prompt dialog by clicking a button that triggers the prompt, entering text, and accepting it

Starting URL: https://automationfc.github.io/basic-form/index.html

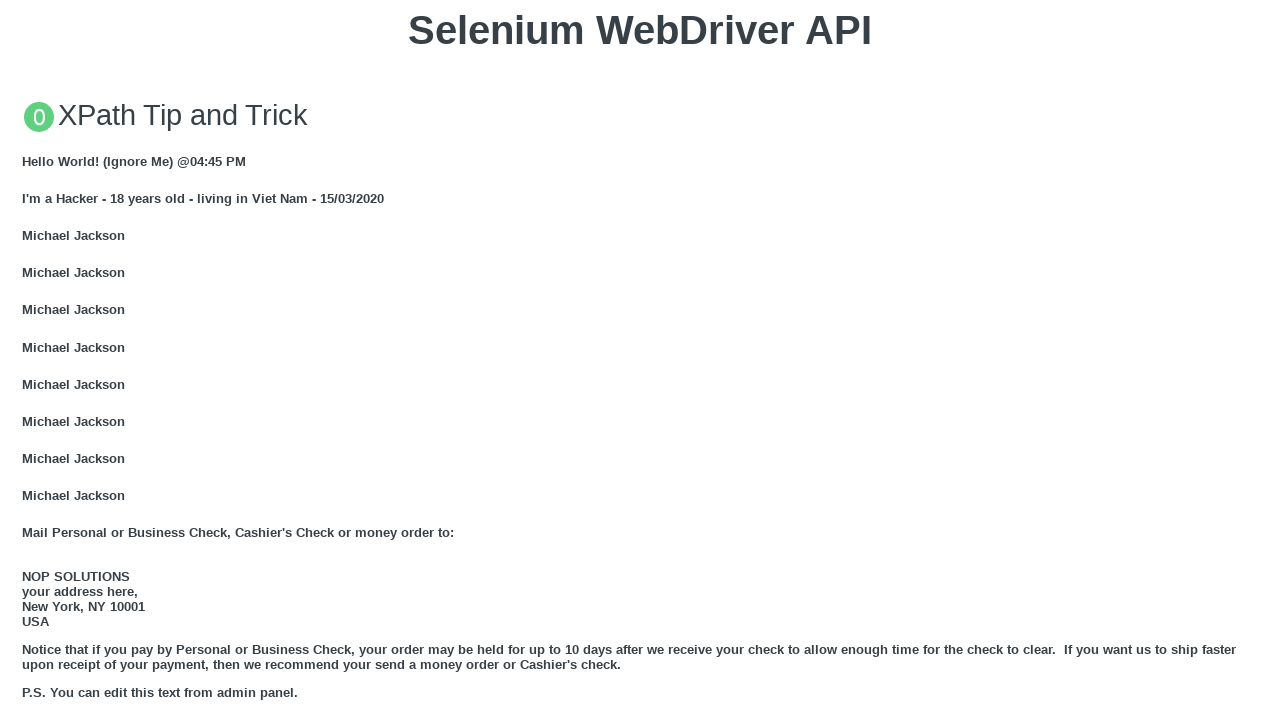

Set up dialog handler to accept prompt with text 'Automation FC'
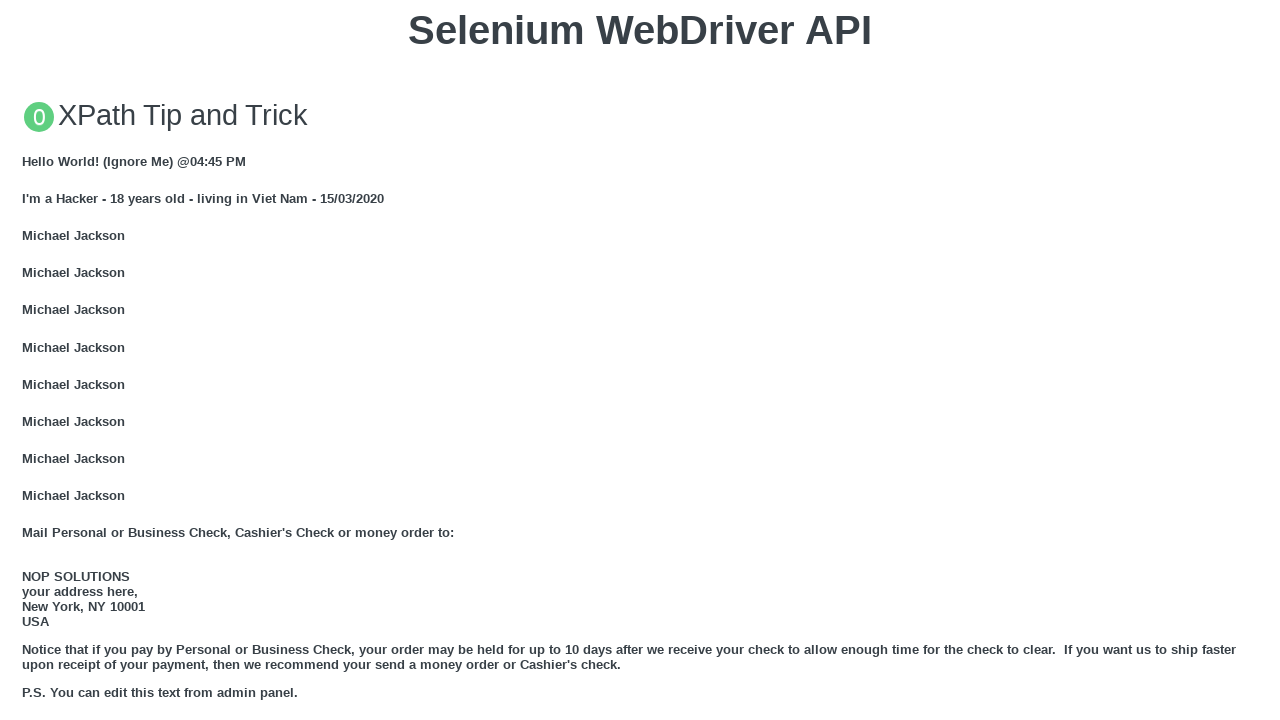

Clicked button to trigger JavaScript prompt dialog at (640, 360) on xpath=//button[text()='Click for JS Prompt']
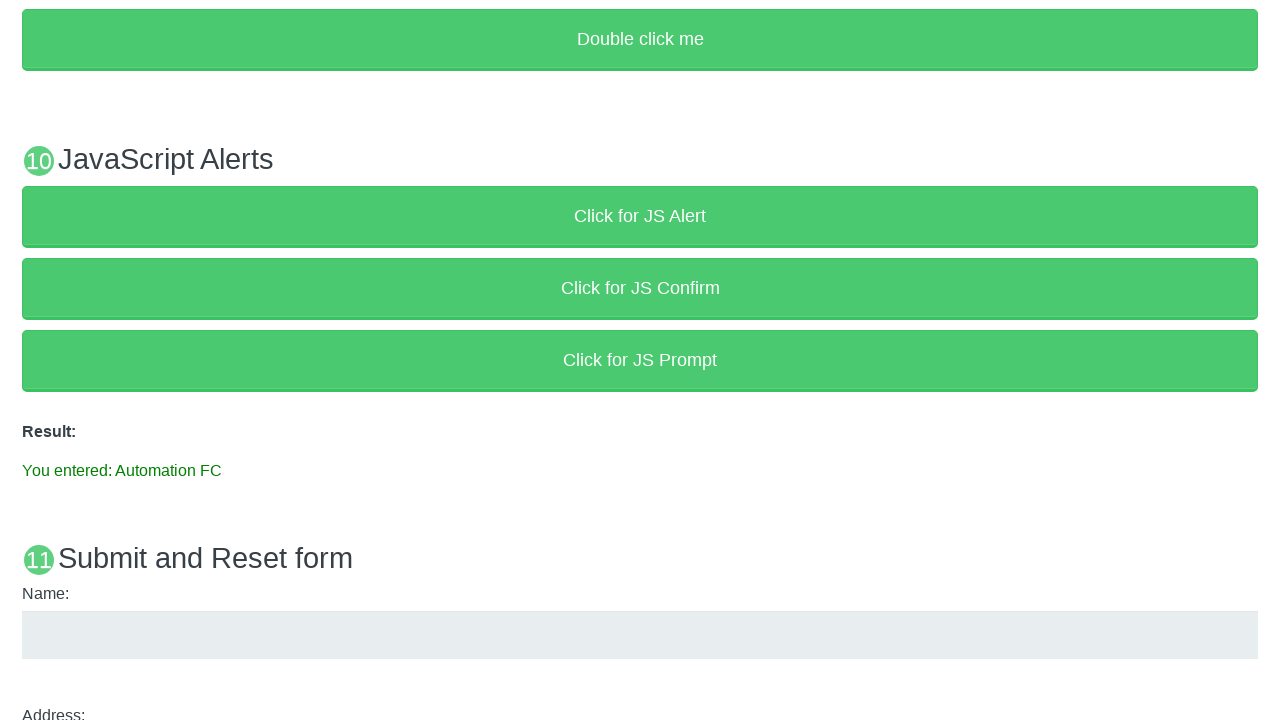

Prompt accepted and result text appeared
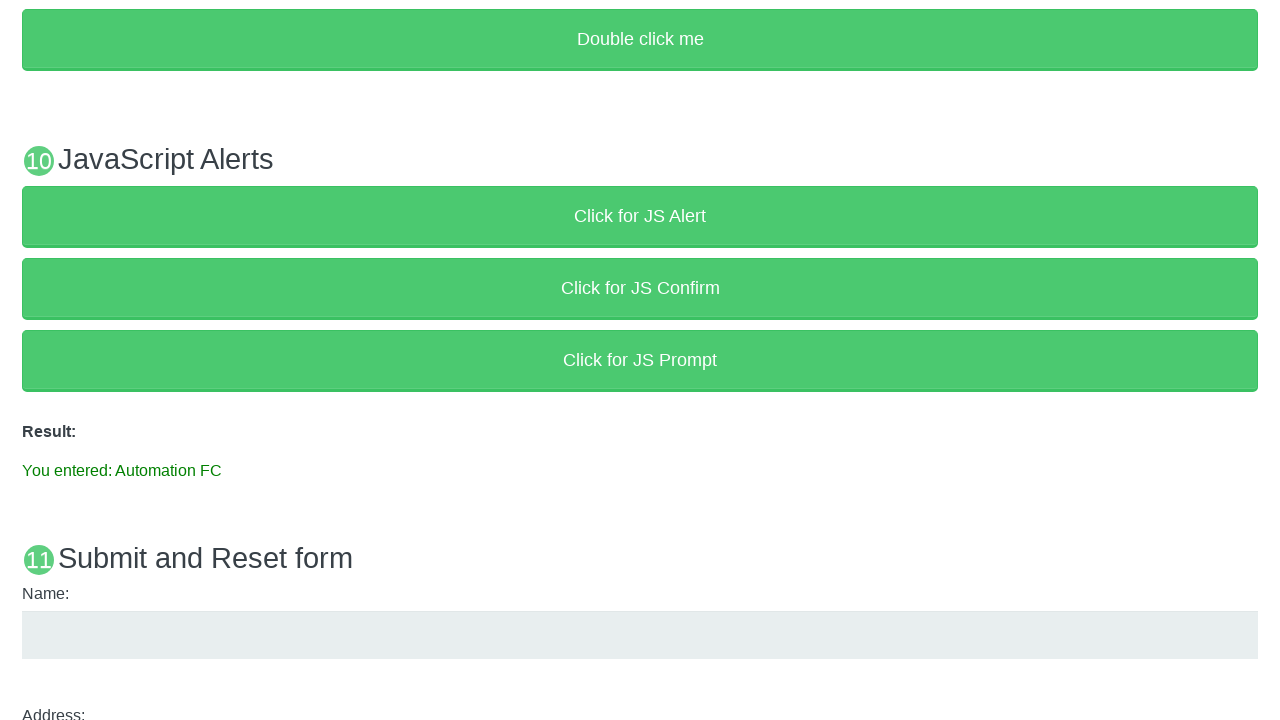

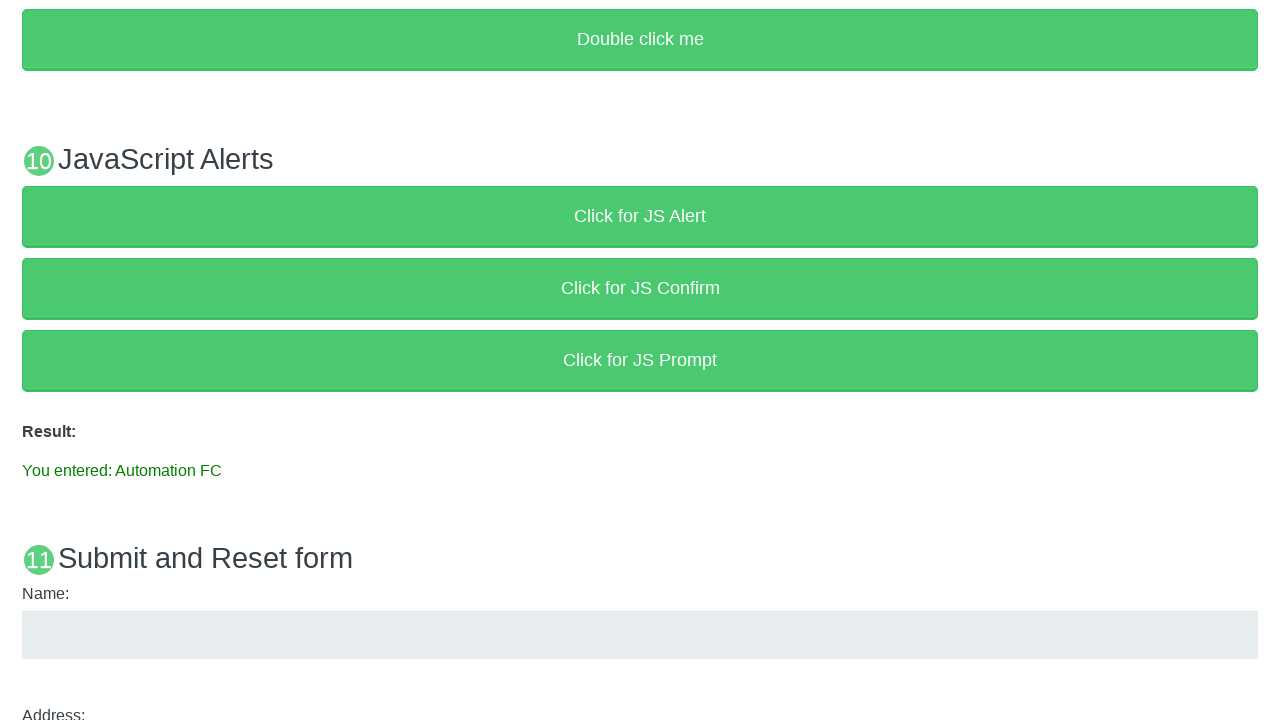